Navigates to the login page and verifies the login button is displayed

Starting URL: https://the-internet.herokuapp.com/

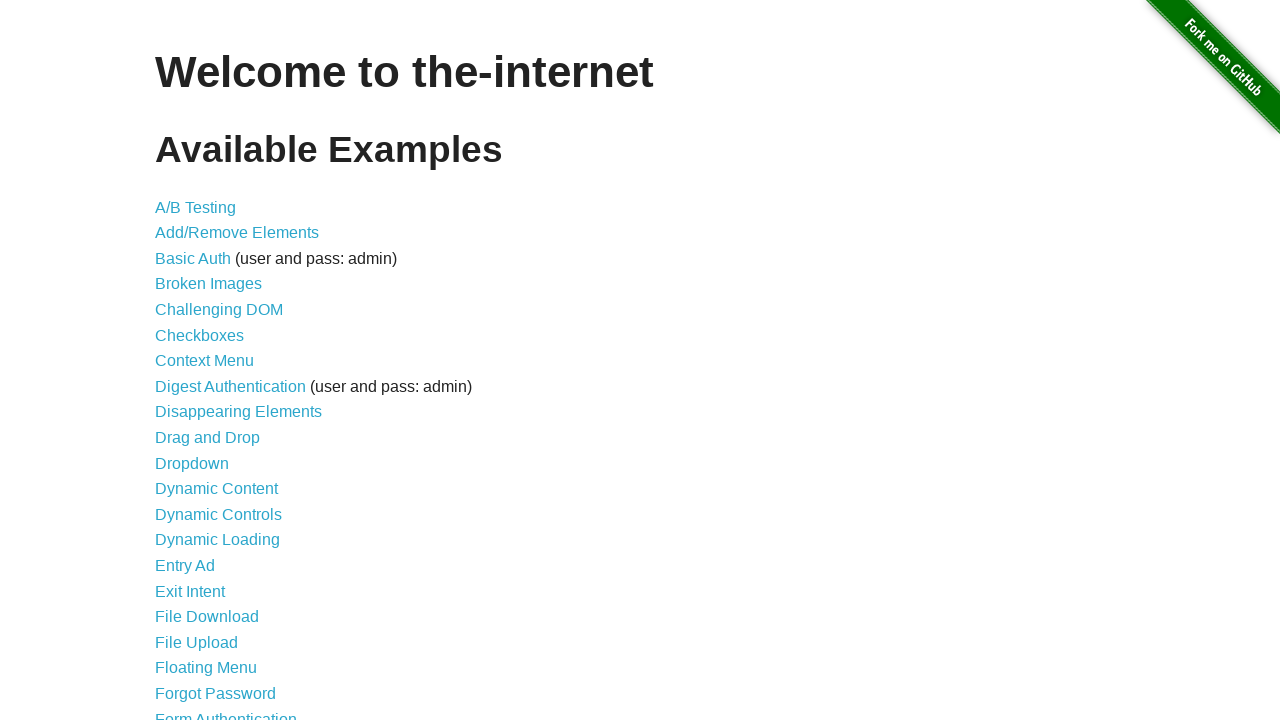

Clicked on Form Authentication link at (226, 712) on xpath=//*[@id="content"]/ul/li[21]/a
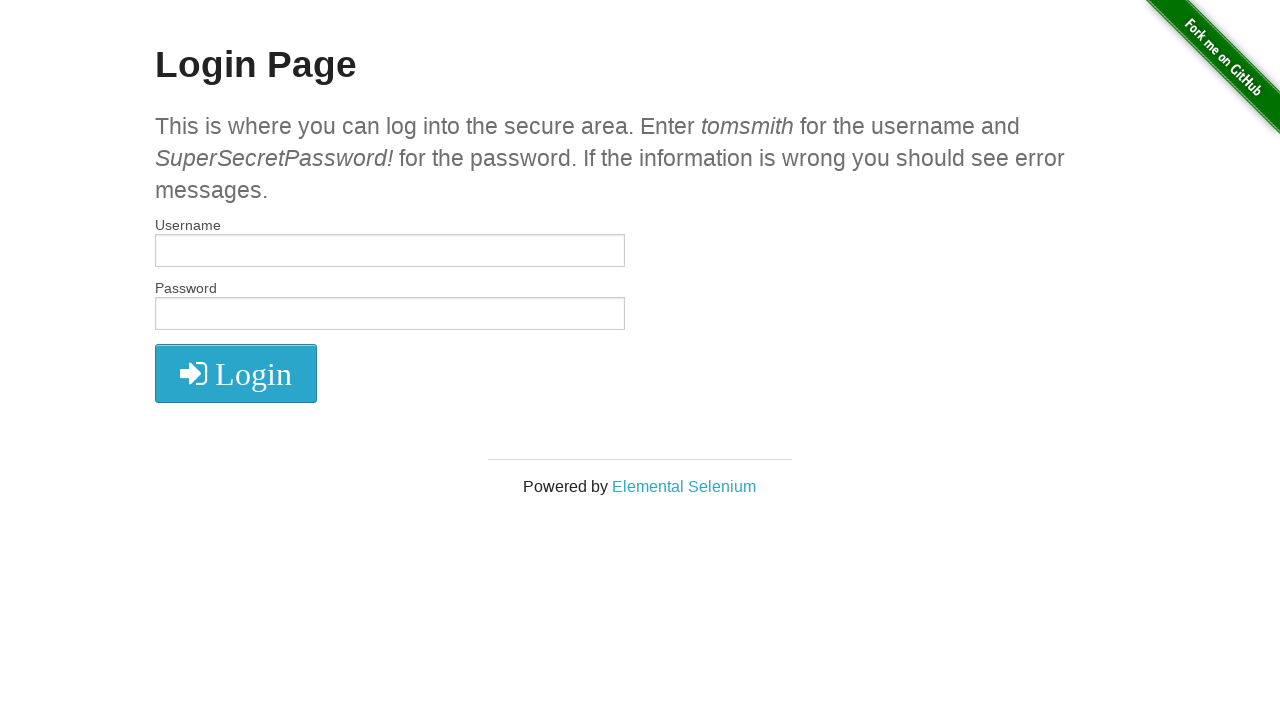

Login button is displayed and visible
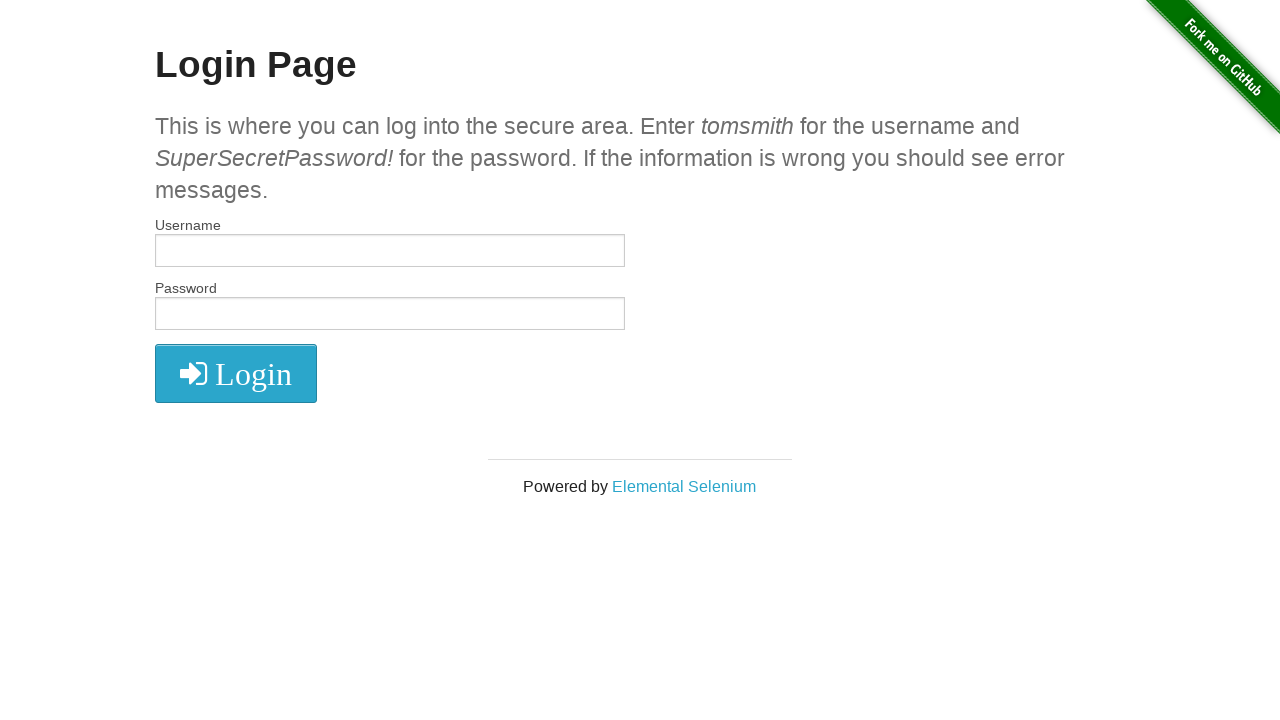

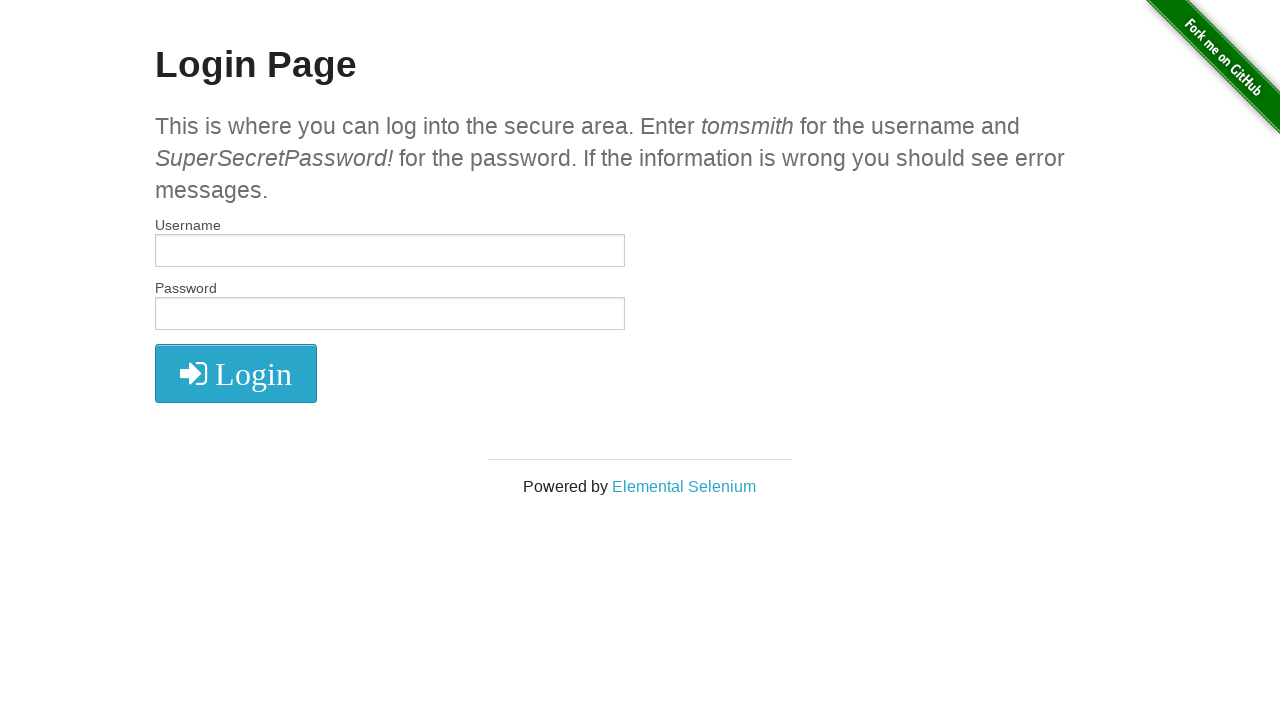